Tests handling of dynamic element IDs by navigating through a QA testing interface and repeatedly clicking a button with changing IDs

Starting URL: https://rohitsinghhpr.github.io/qa-testing-3.0/qatesting-3.0.html

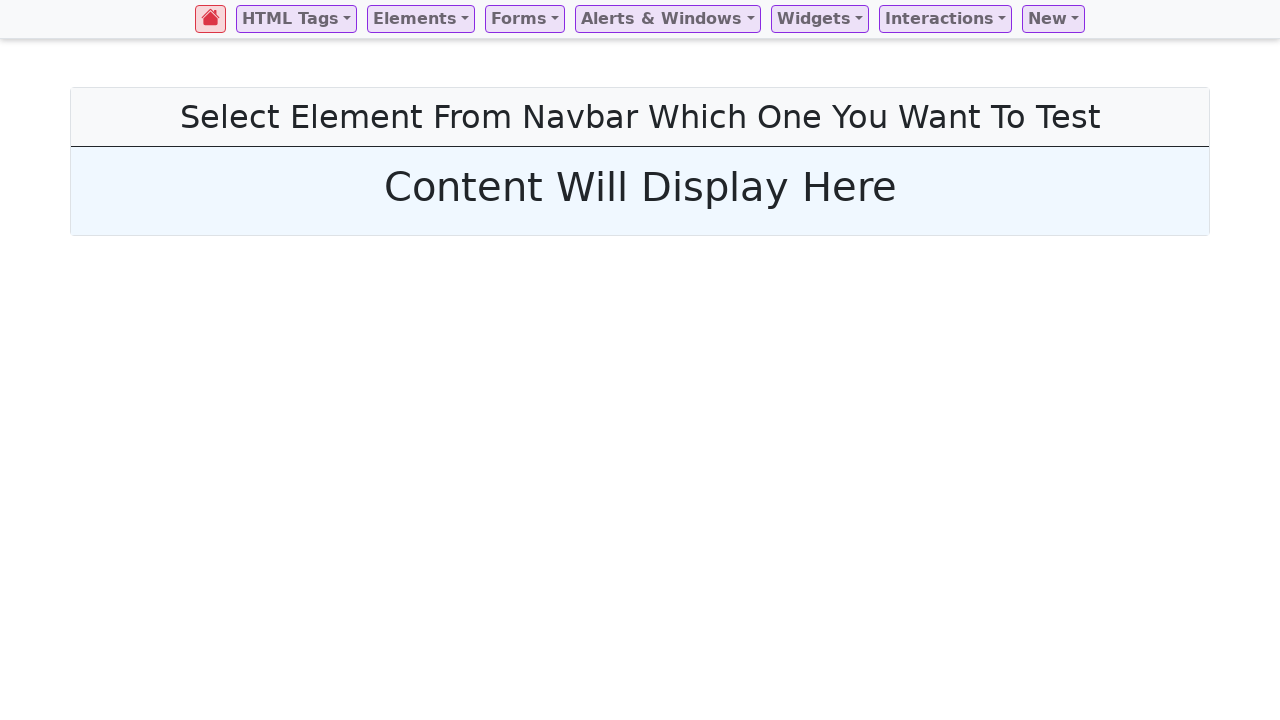

Clicked on 'New' element at (1053, 19) on //*[@id="New"]
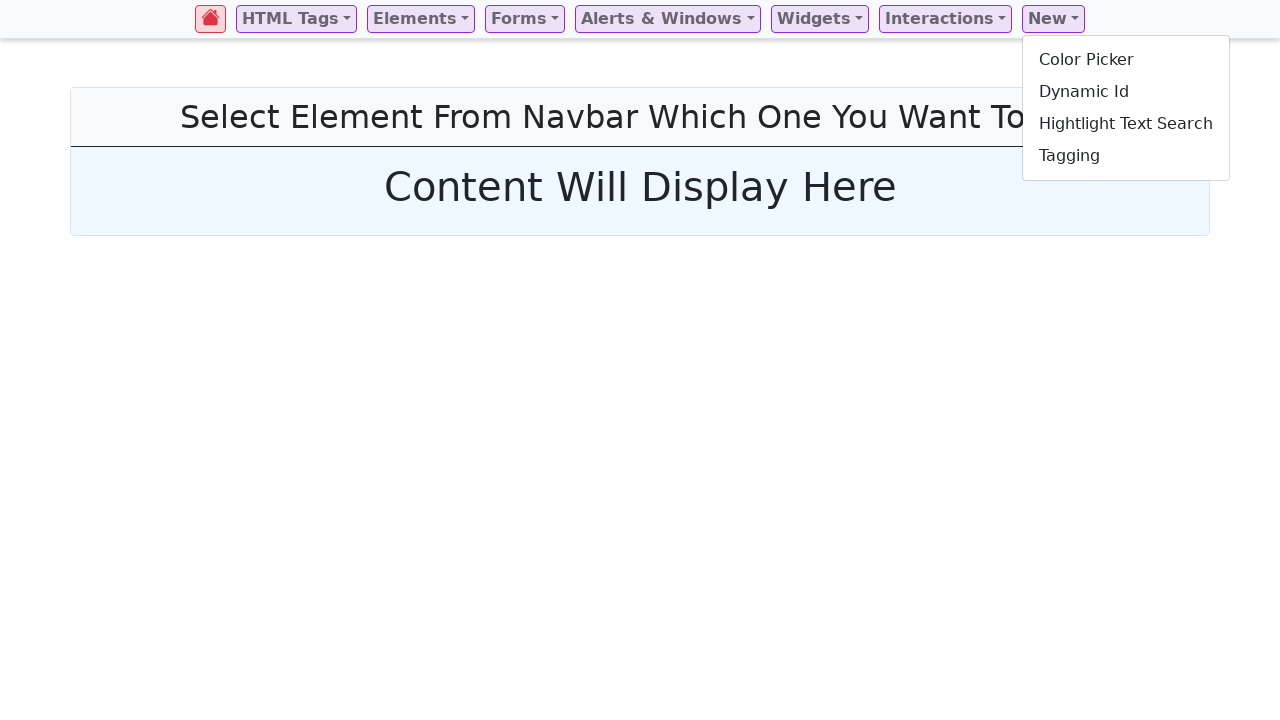

Clicked on 'dynamic_id' element to navigate to QA testing interface at (1126, 92) on //*[@id="dynamic_id"]
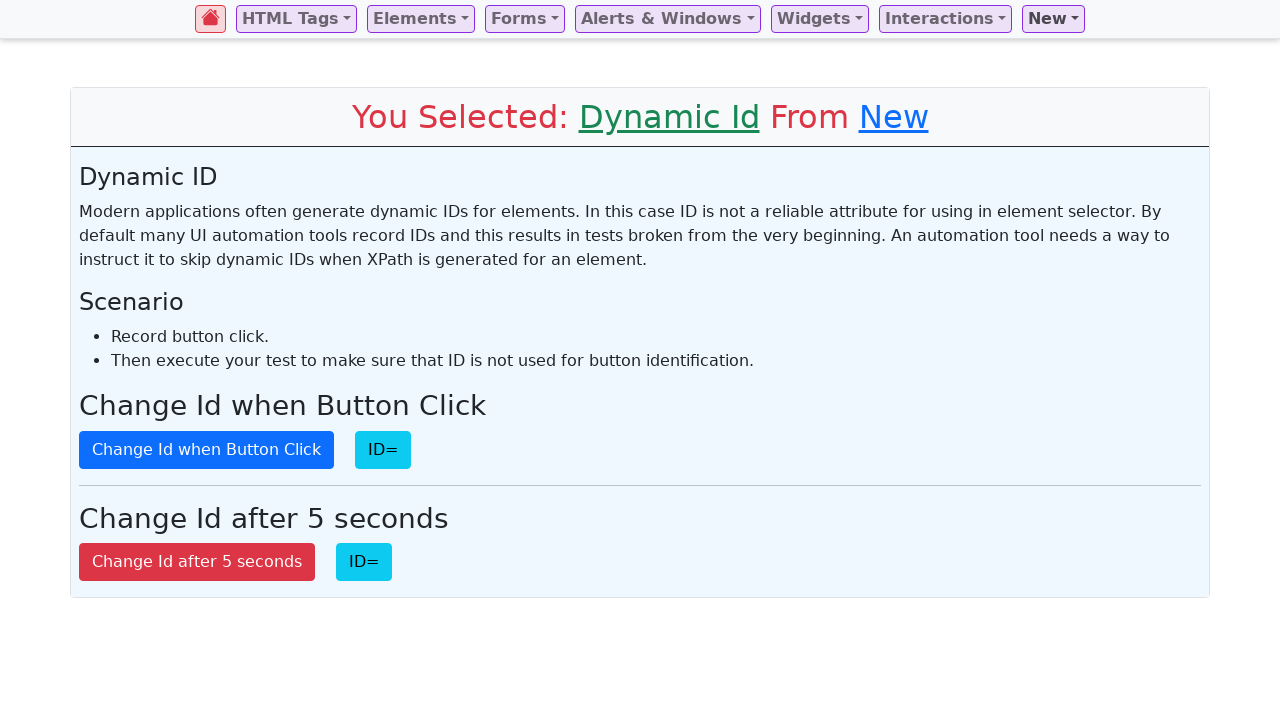

Clicked button with dynamic ID (iteration 1) at (206, 450) on //*[@id="dynamicid"]/div/button[1]
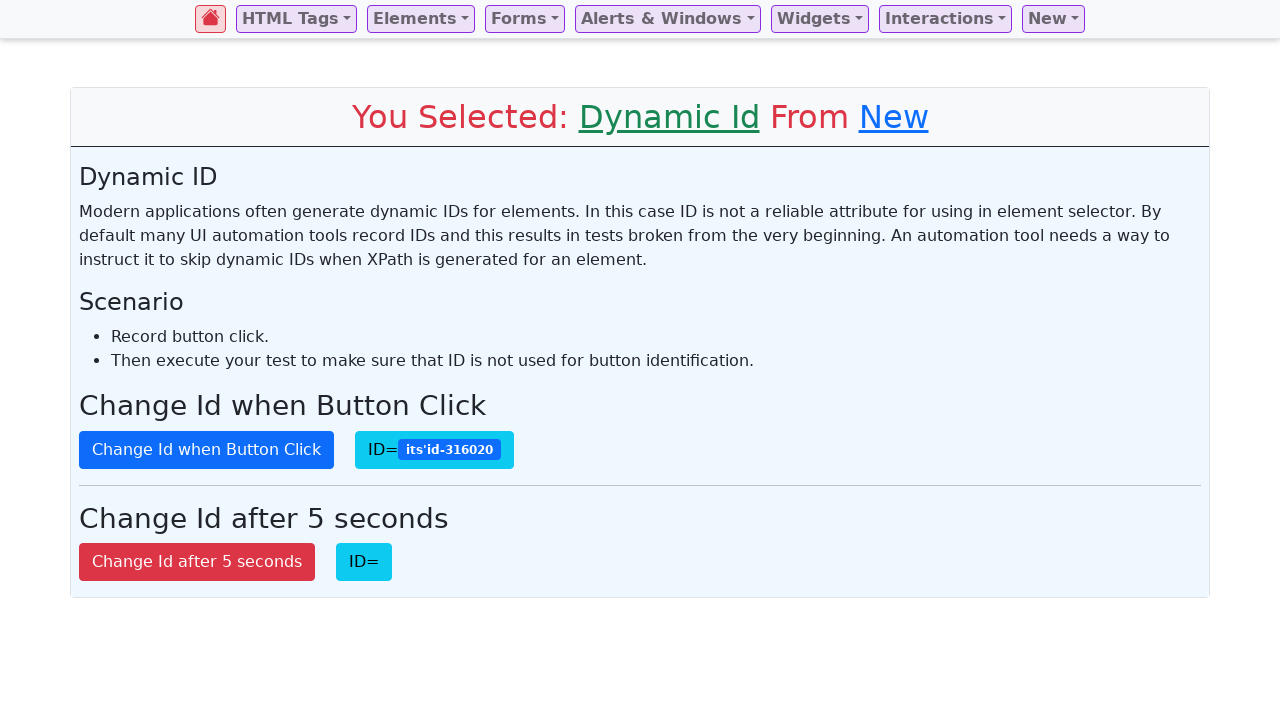

Verified button with dynamic ID starting with 'its' is visible (iteration 1)
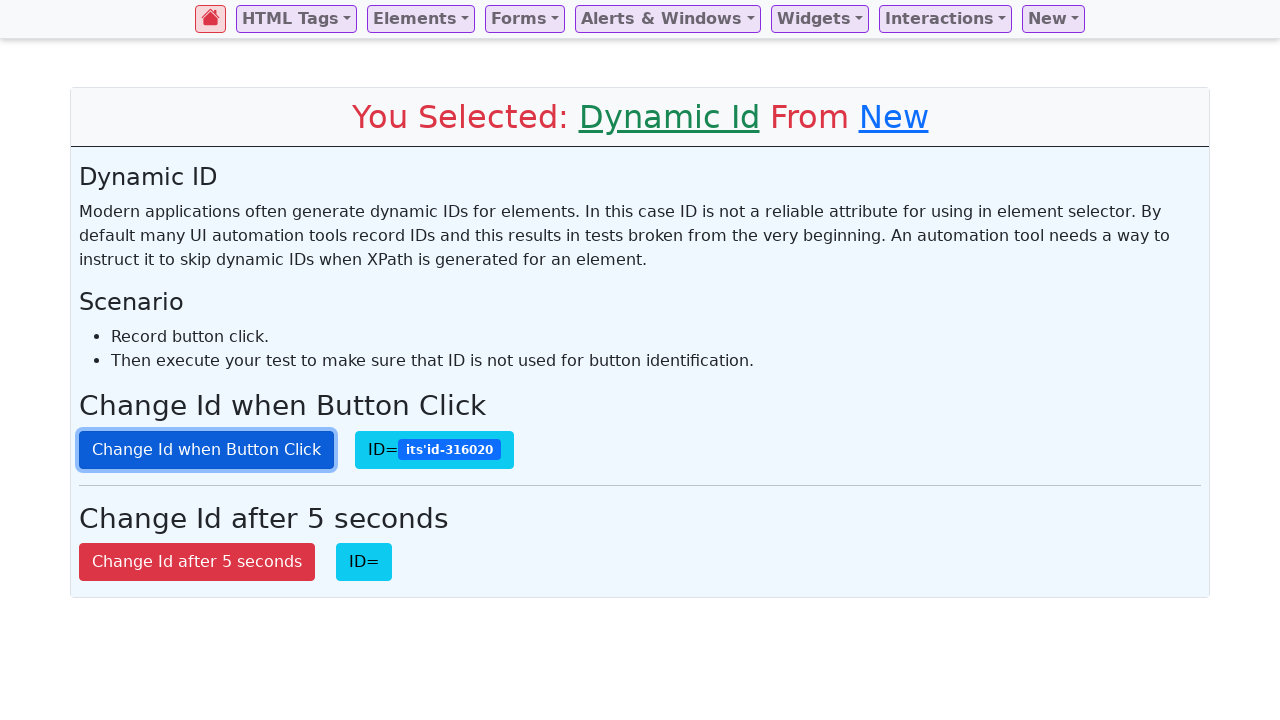

Clicked button with dynamic ID (iteration 2) at (206, 450) on //*[@id="dynamicid"]/div/button[1]
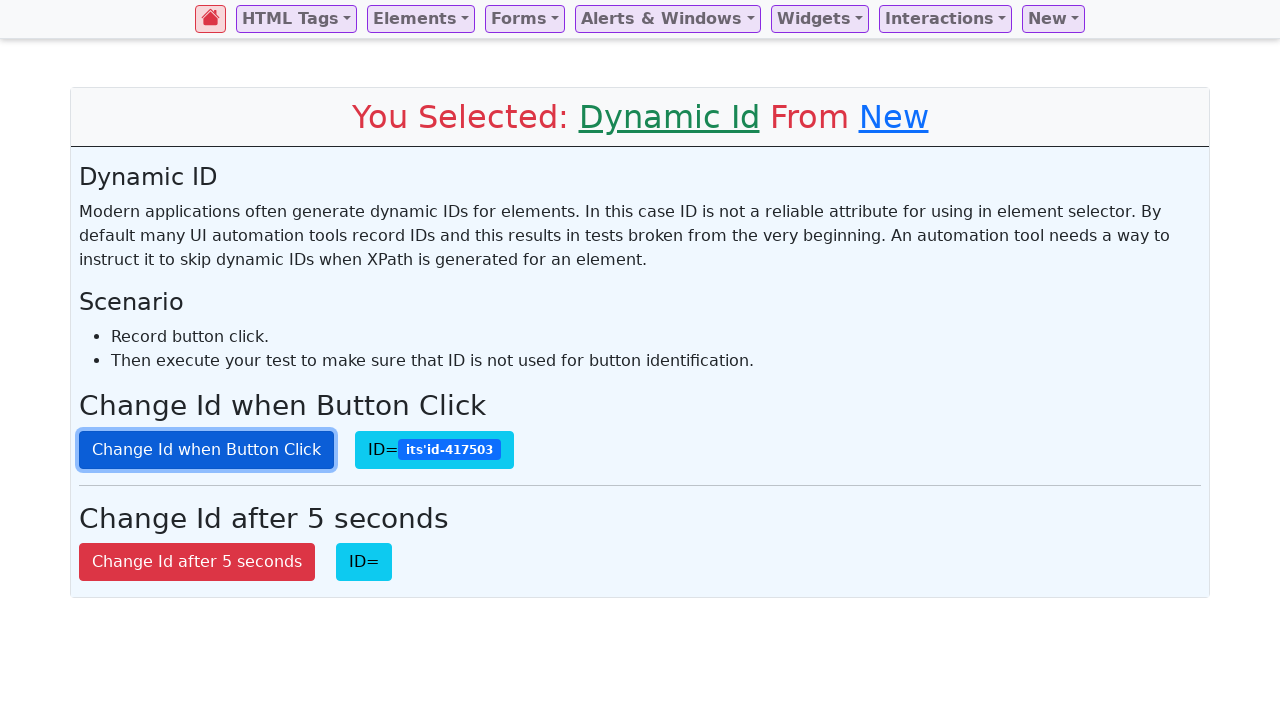

Verified button with dynamic ID starting with 'its' is visible (iteration 2)
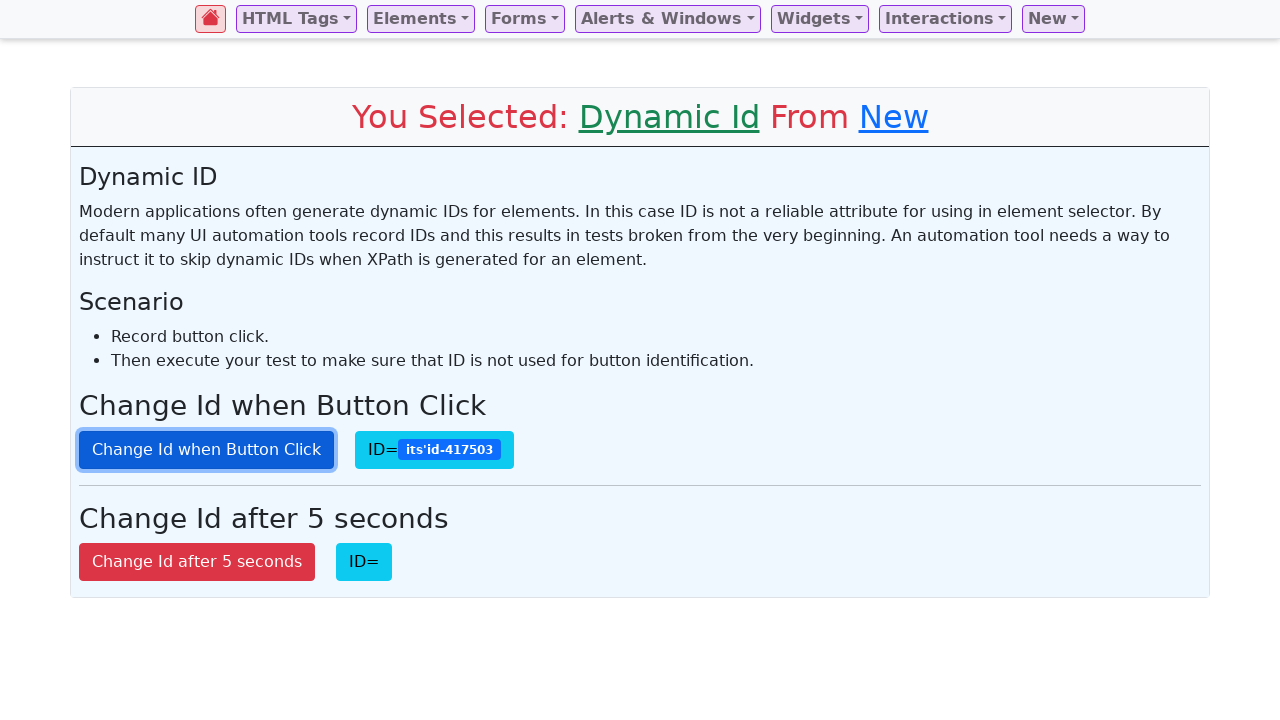

Clicked button with dynamic ID (iteration 3) at (206, 450) on //*[@id="dynamicid"]/div/button[1]
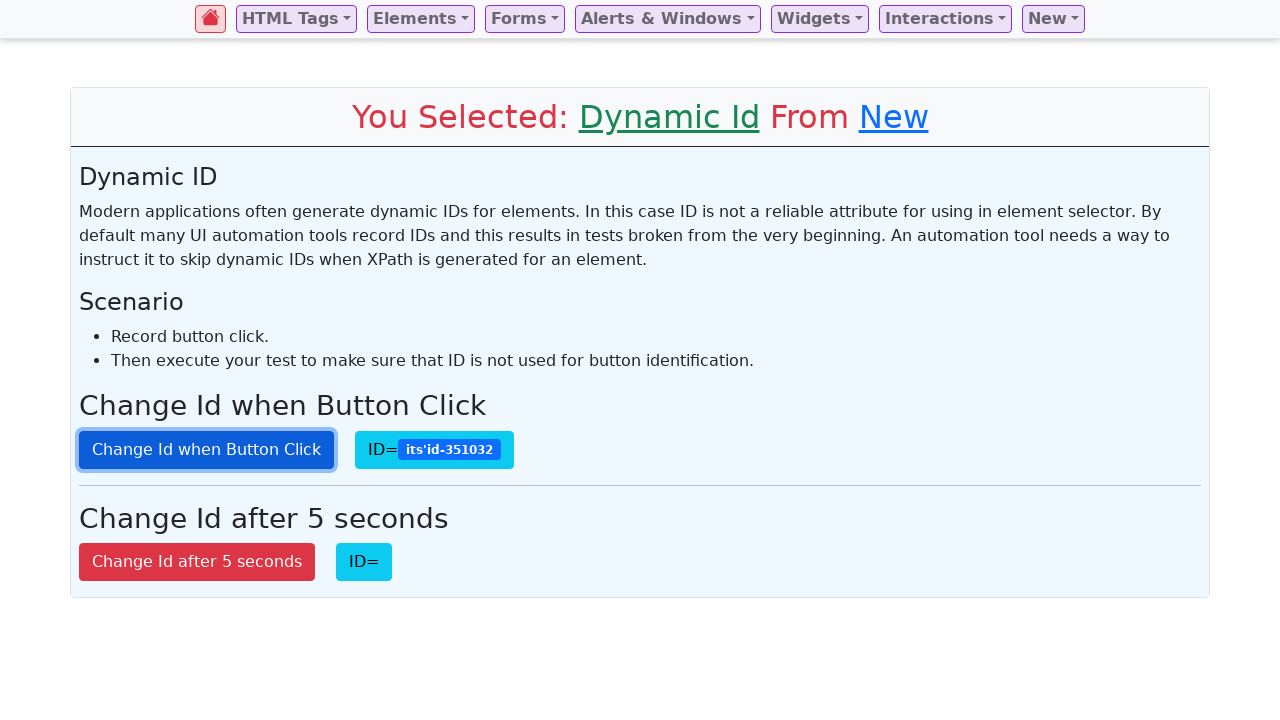

Verified button with dynamic ID starting with 'its' is visible (iteration 3)
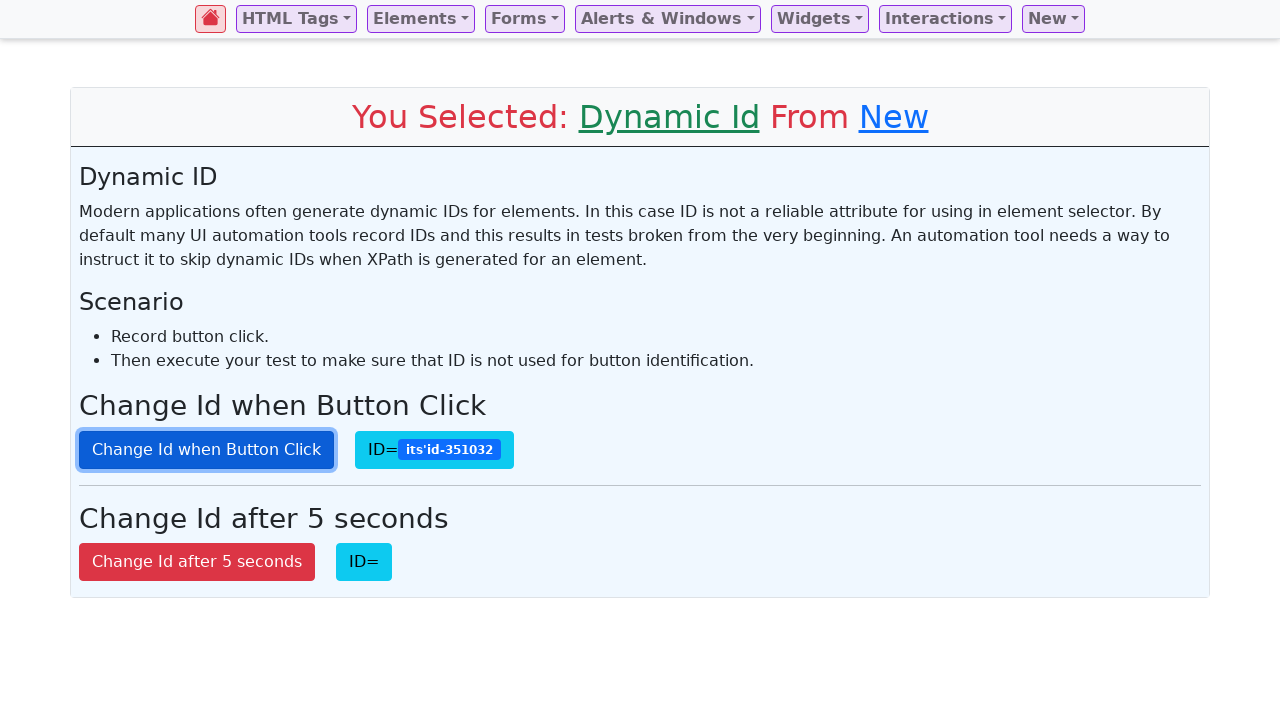

Clicked button with dynamic ID (iteration 4) at (206, 450) on //*[@id="dynamicid"]/div/button[1]
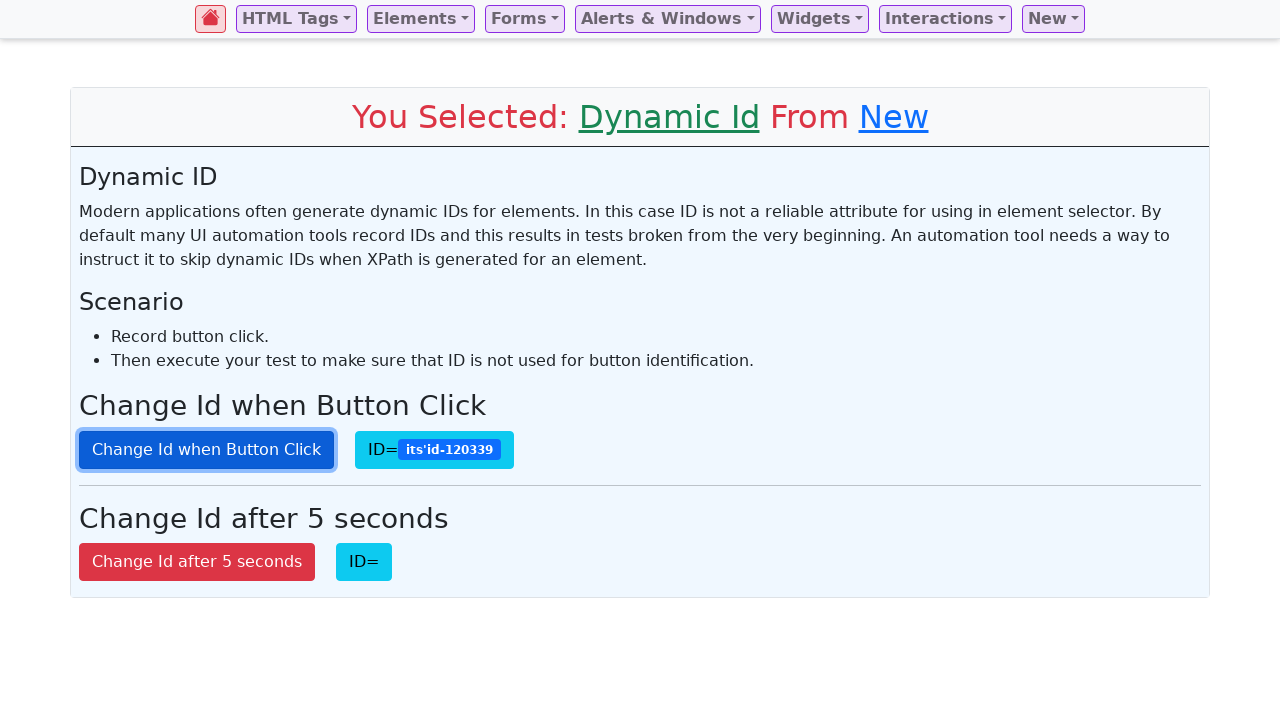

Verified button with dynamic ID starting with 'its' is visible (iteration 4)
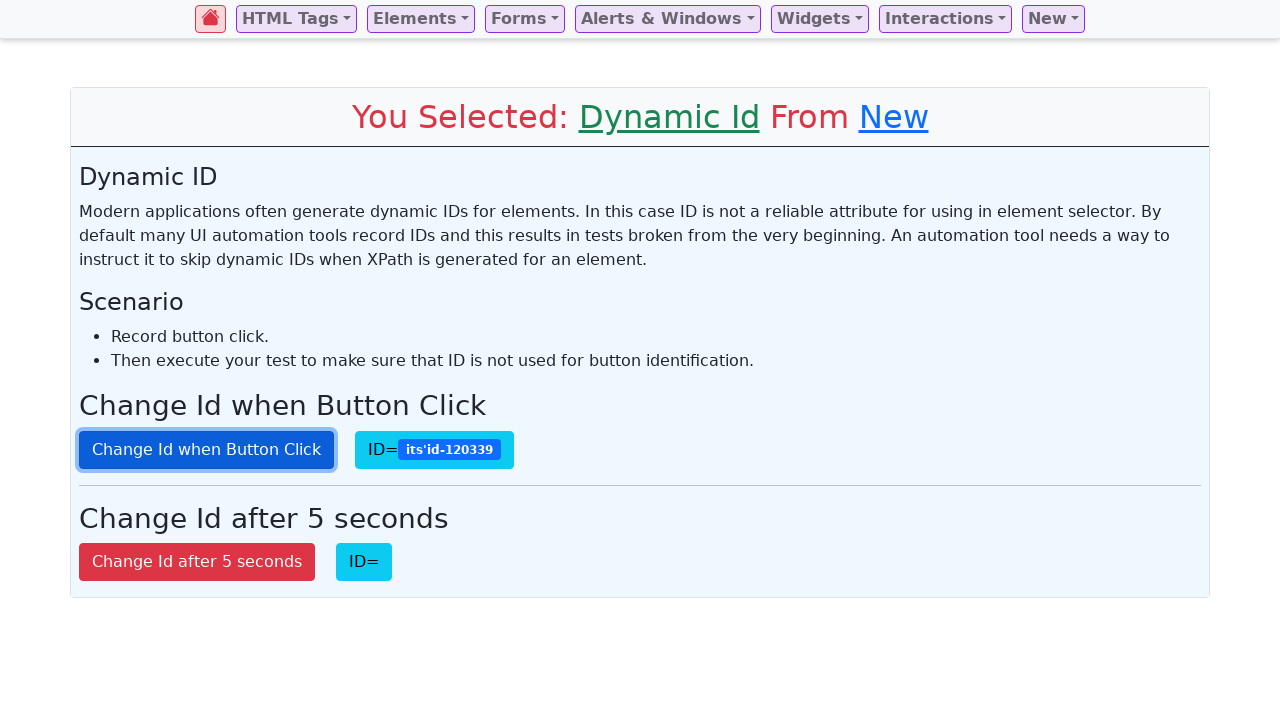

Clicked button with dynamic ID (iteration 5) at (206, 450) on //*[@id="dynamicid"]/div/button[1]
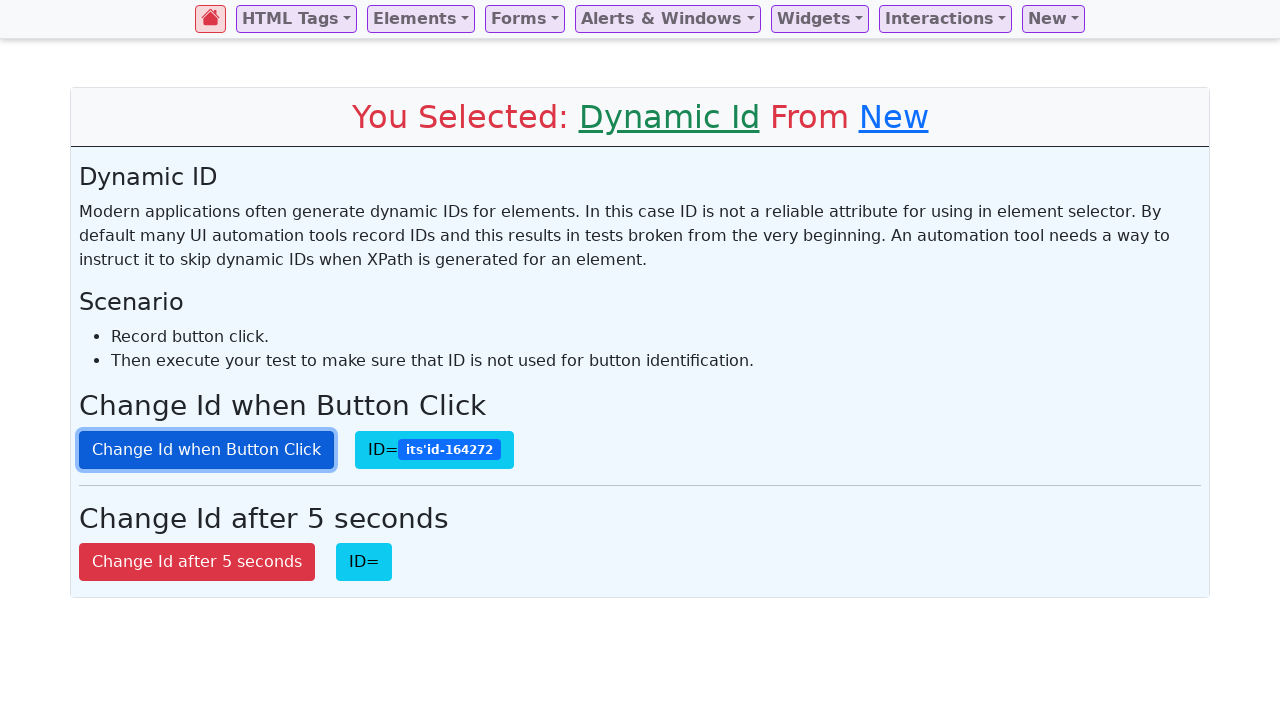

Verified button with dynamic ID starting with 'its' is visible (iteration 5)
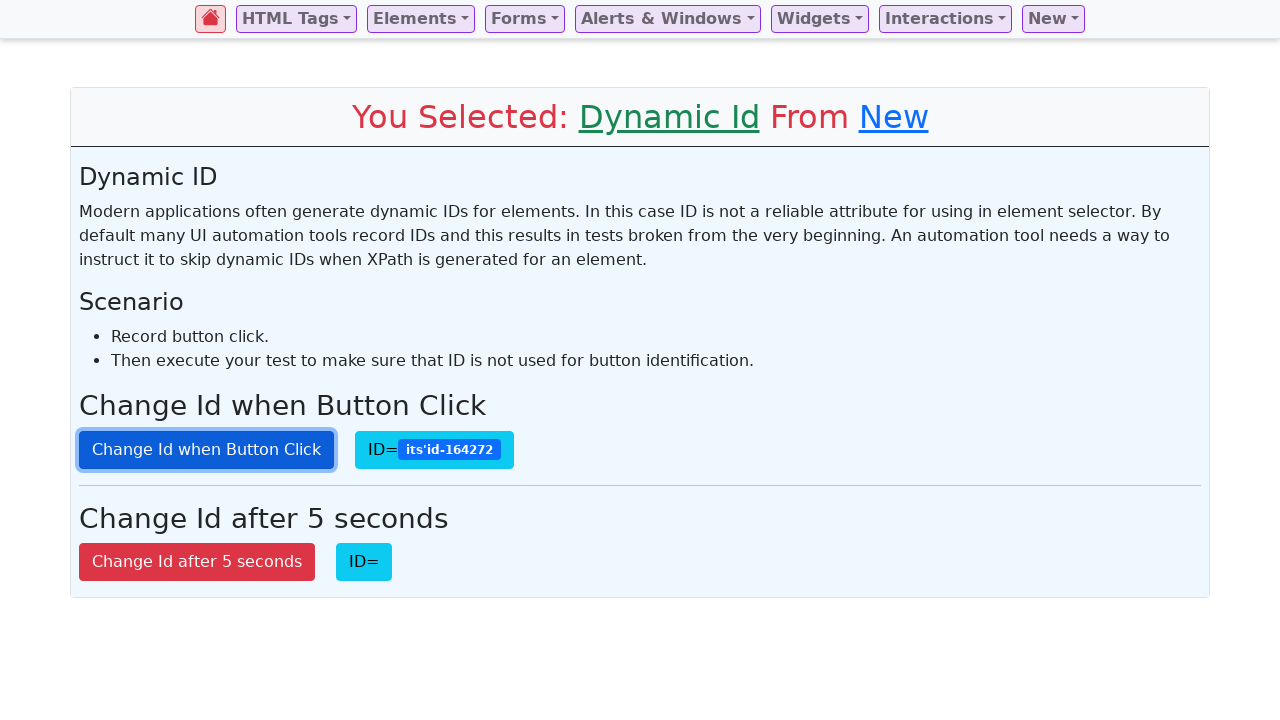

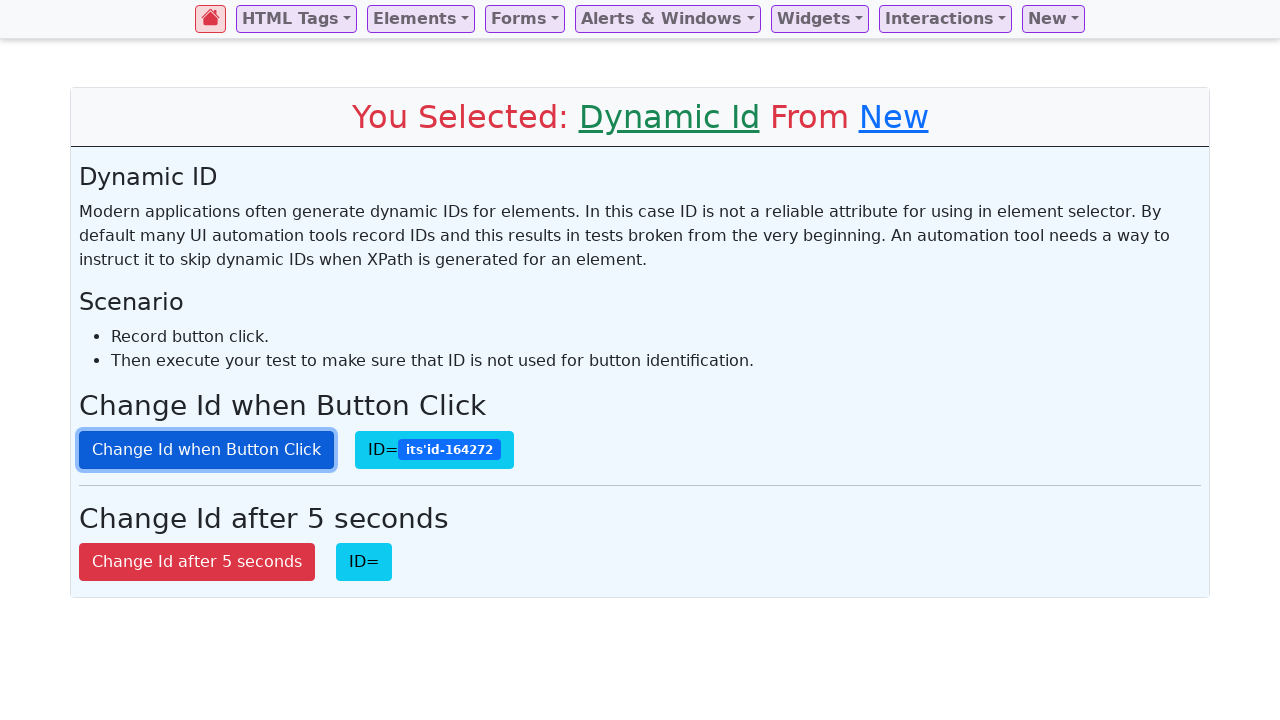